Tests checkbox selection and radio button interaction on a dropdown practice page, verifying checkbox states and element enabling/disabling behavior

Starting URL: https://www.rahulshettyacademy.com/dropdownsPractise

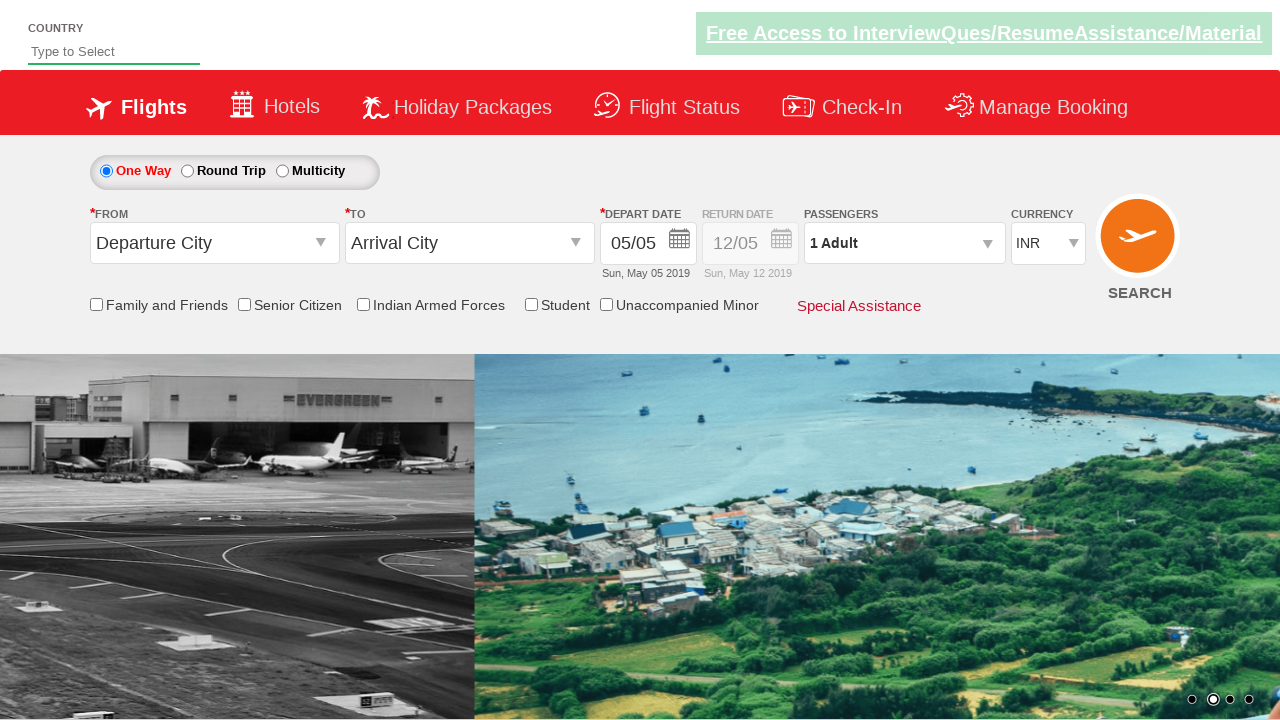

Verified Senior Citizen Discount checkbox is initially unchecked
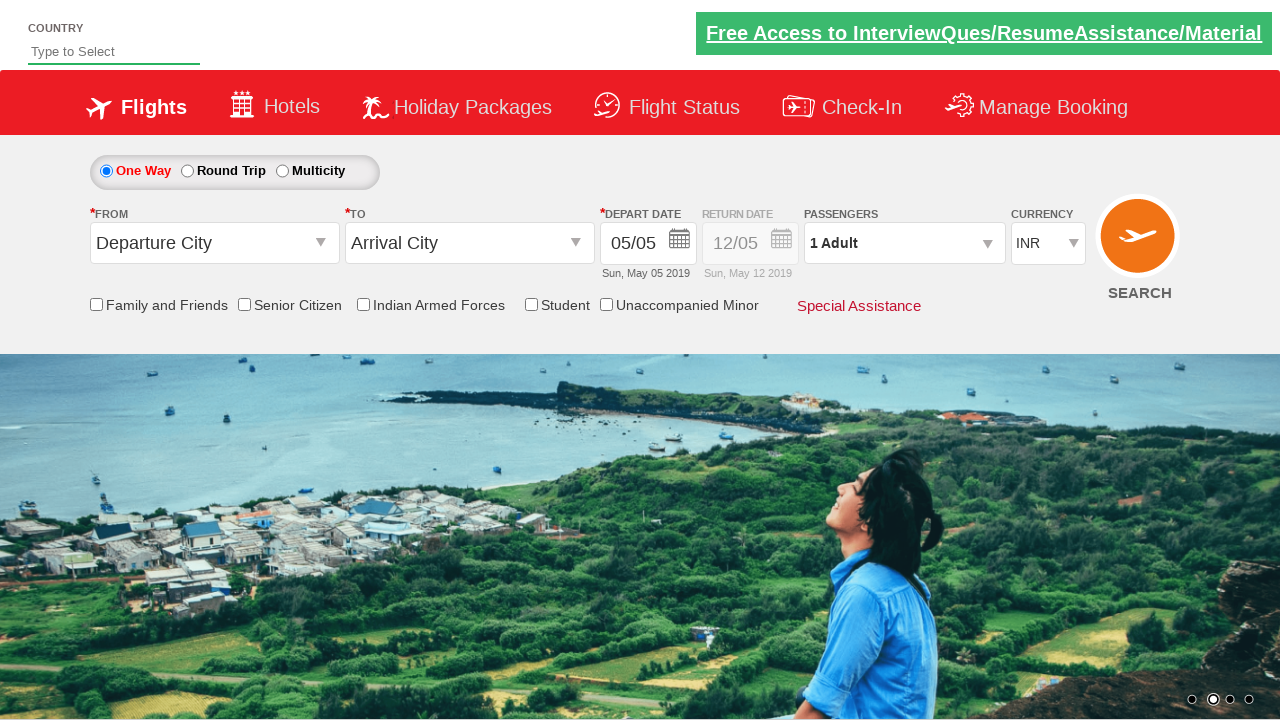

Clicked Senior Citizen Discount checkbox at (244, 304) on input[id*='SeniorCitizenDiscount']
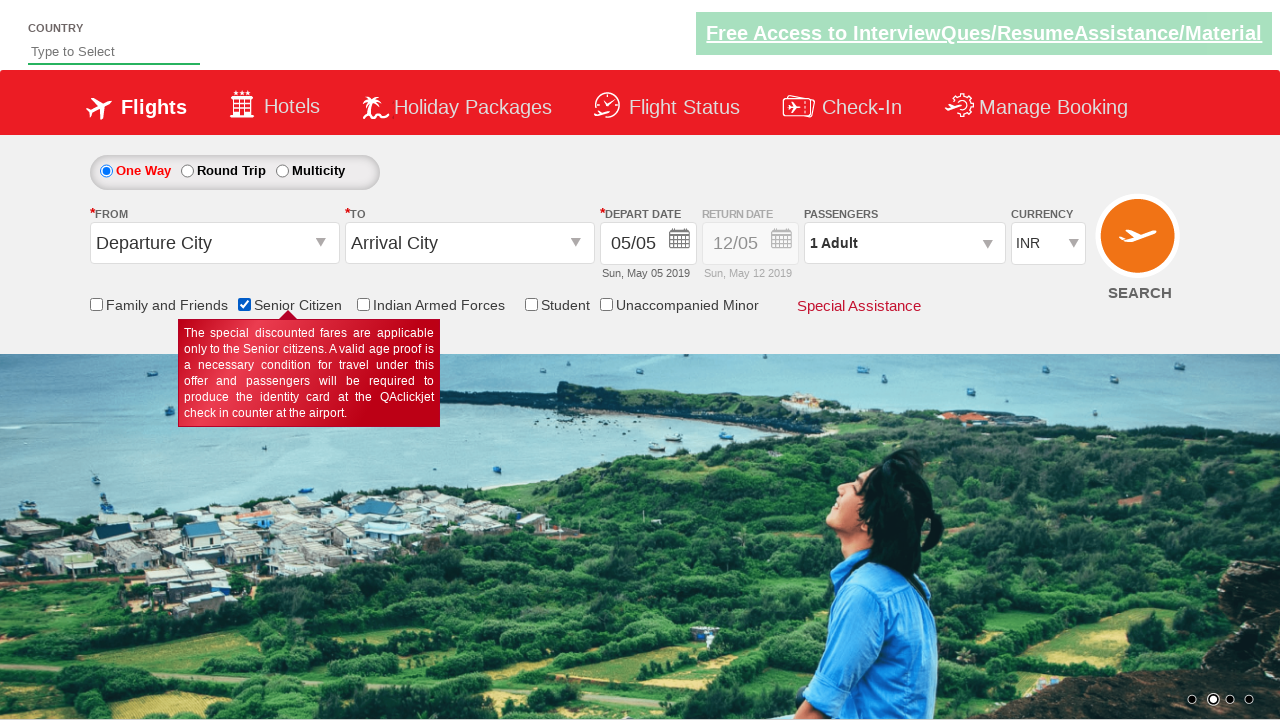

Verified Senior Citizen Discount checkbox is now checked
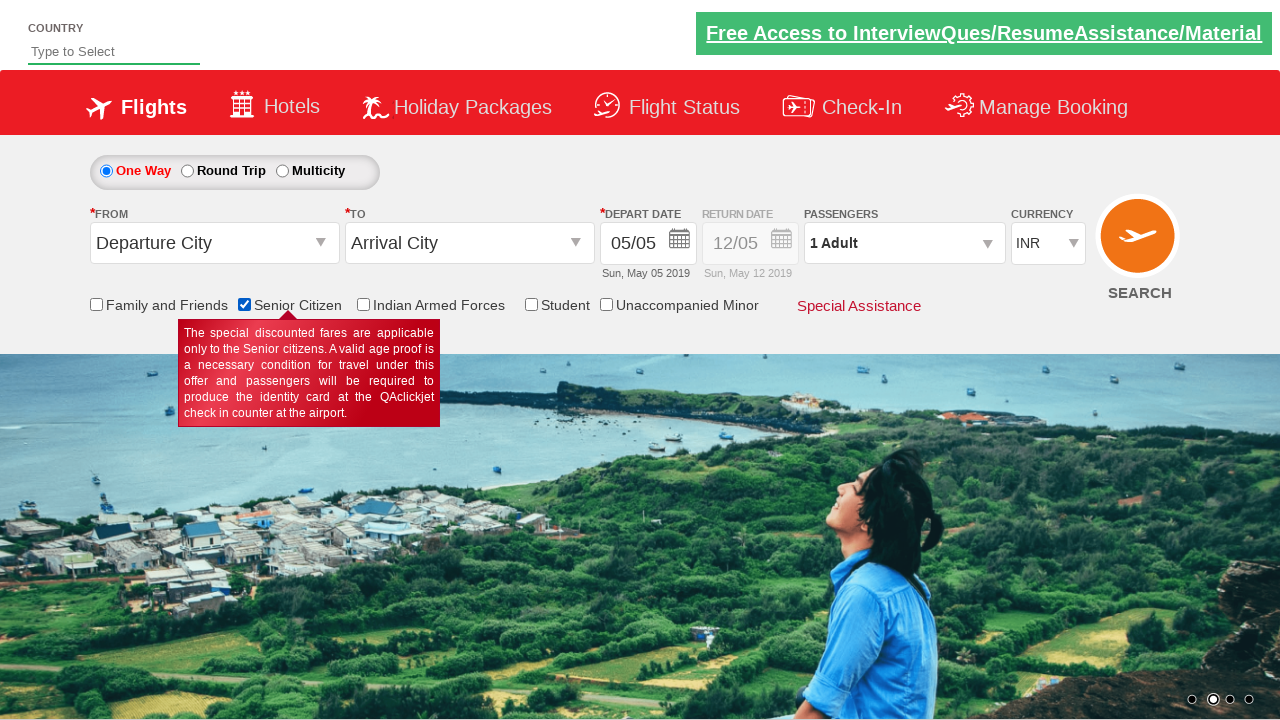

Counted 6 total checkboxes on the page
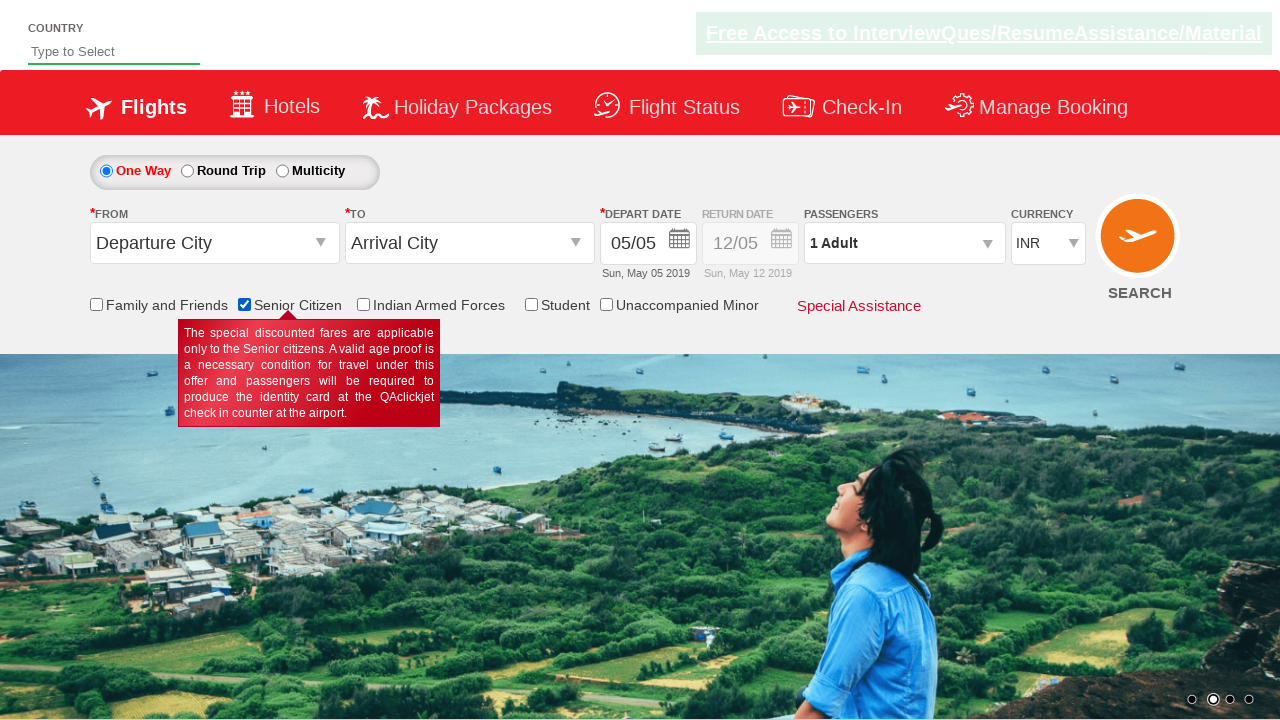

Retrieved initial style attribute of #Div1 element
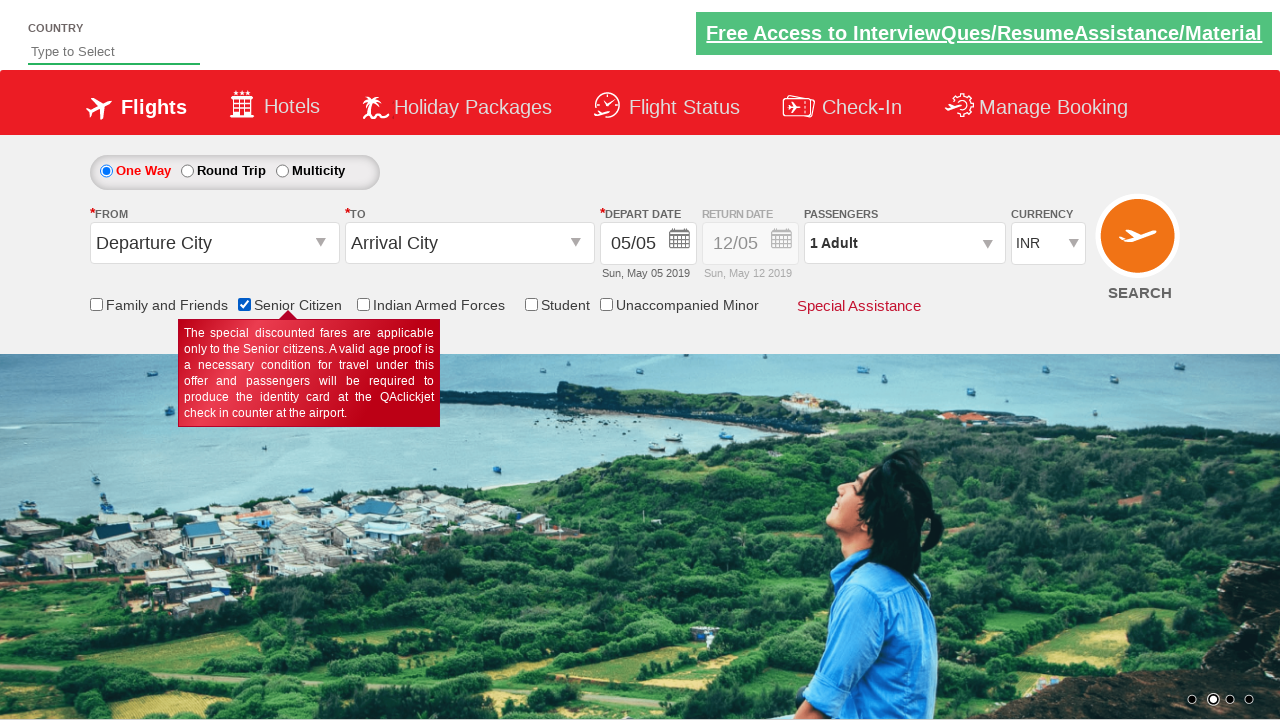

Clicked radio button to change trip type to Round Trip at (187, 171) on #ctl00_mainContent_rbtnl_Trip_1
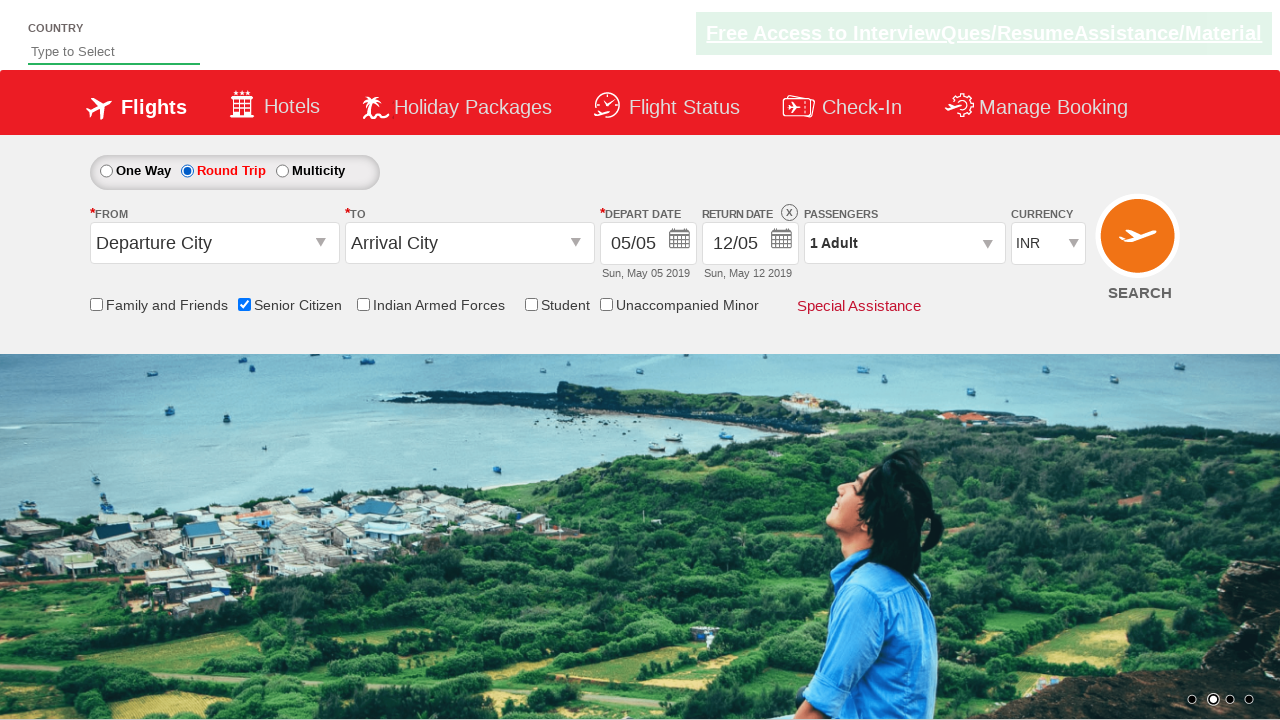

Retrieved updated style attribute of #Div1 element after radio button selection
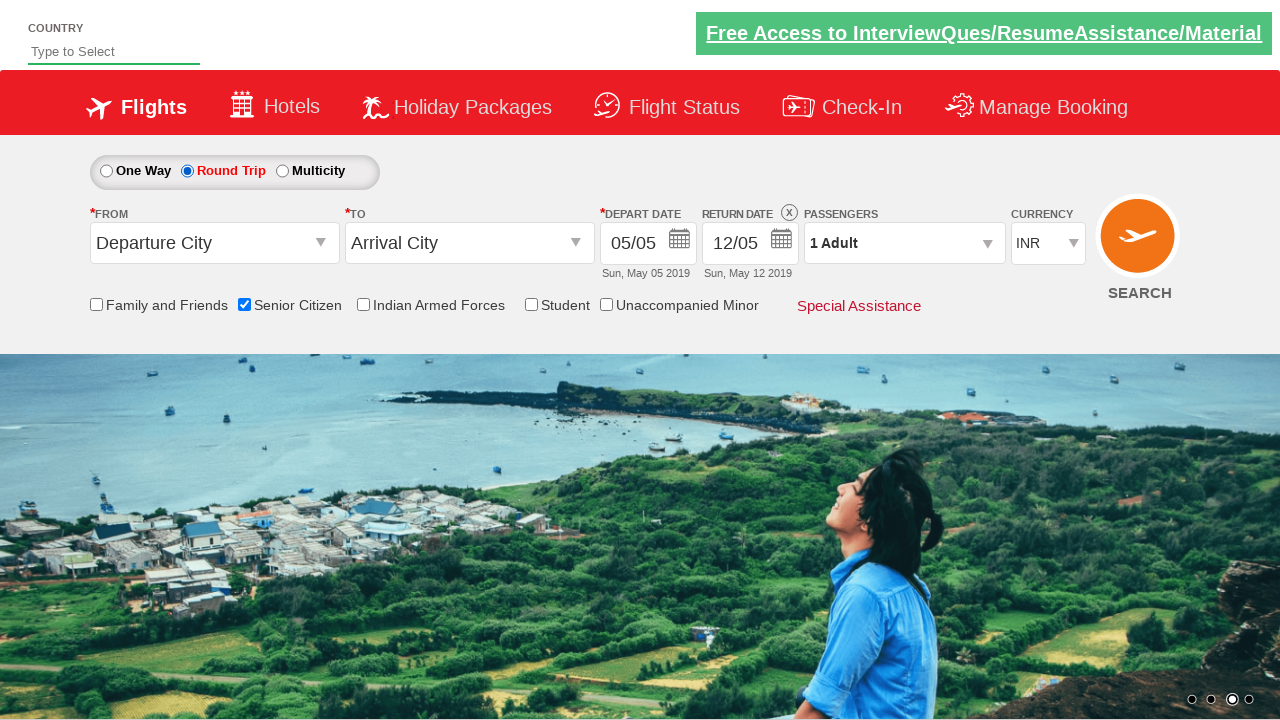

Verified that #Div1 element style changed, indicating it was enabled after radio button selection
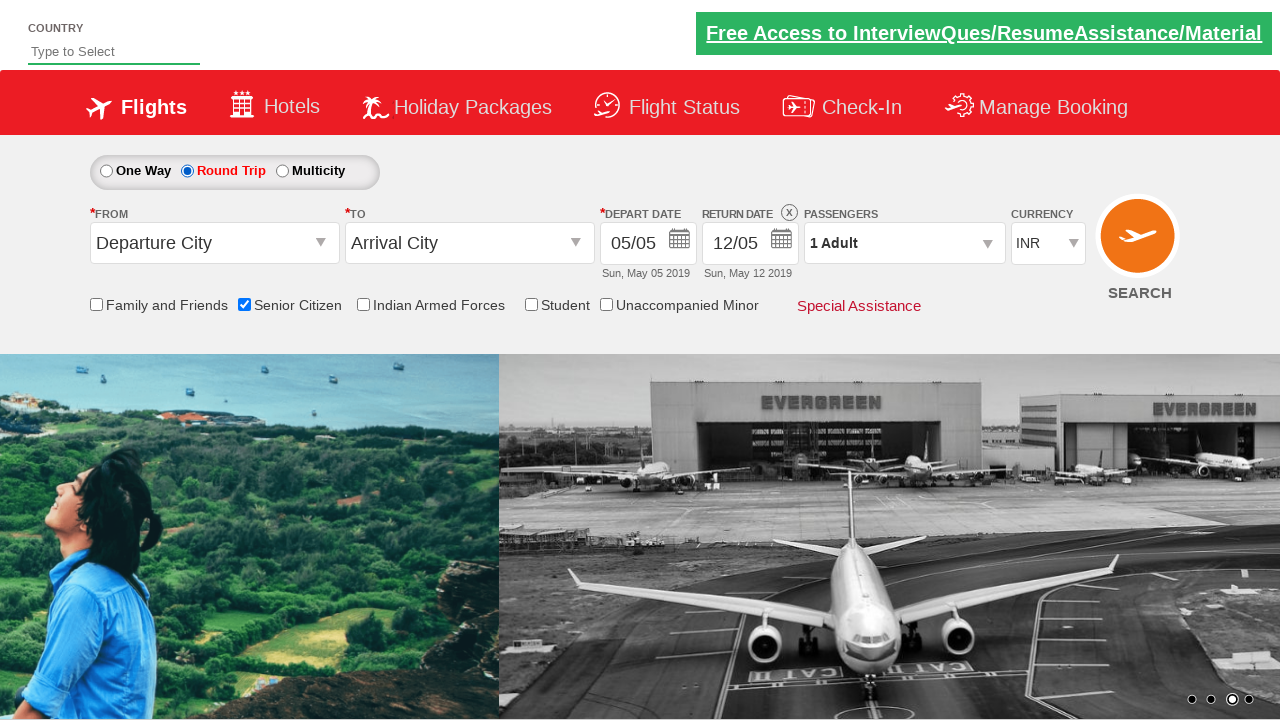

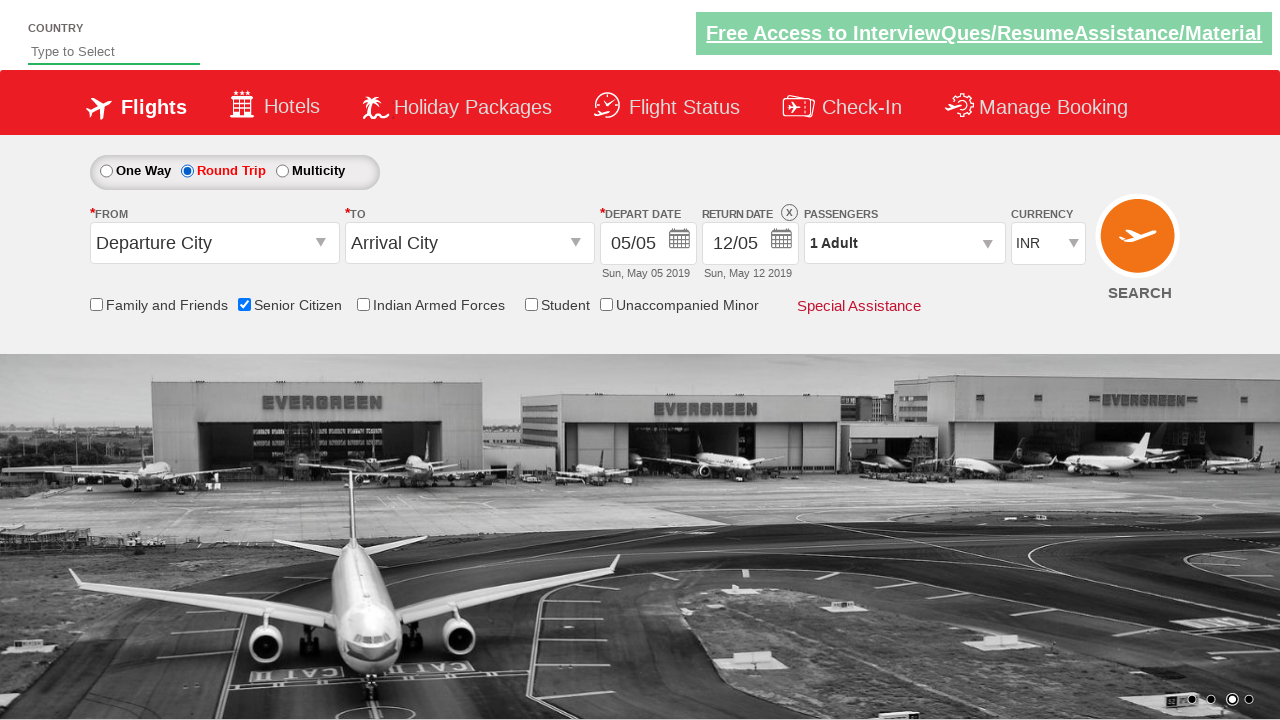